Navigates to Mount Sinai website and verifies that the logo is displayed on the page

Starting URL: https://www.mountsinai.org/

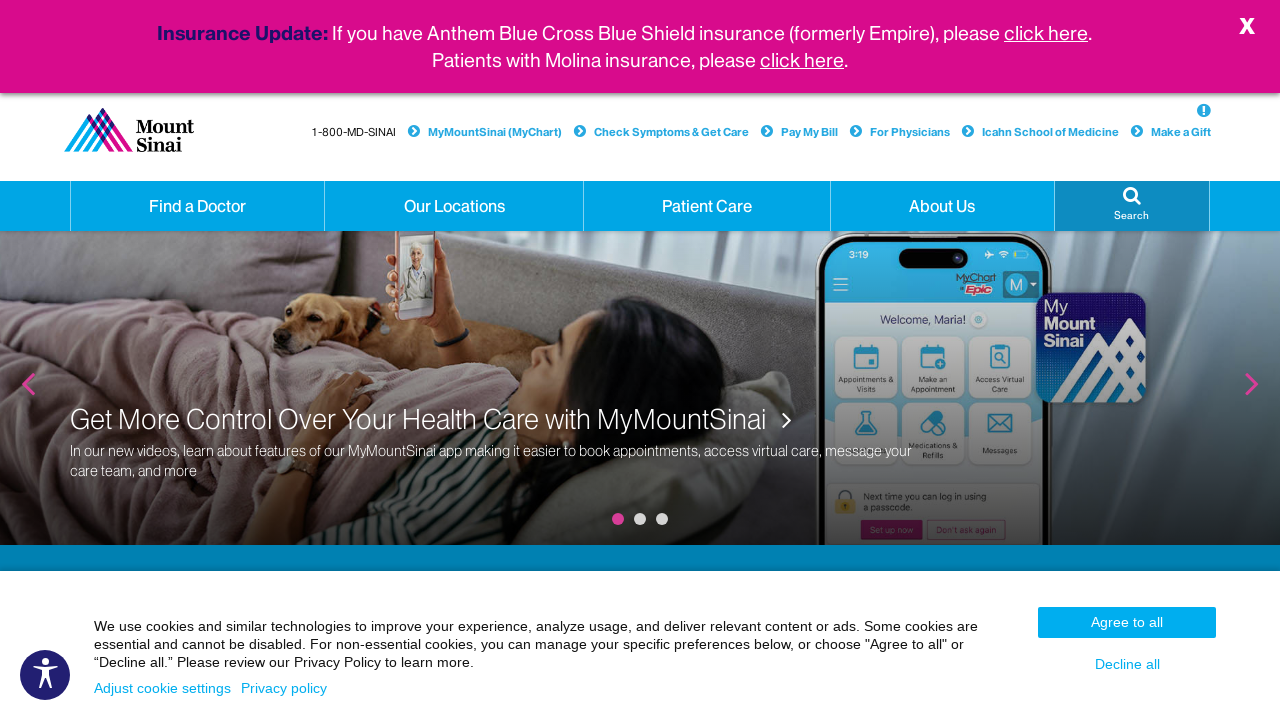

Waited for Mount Sinai logo to be present in DOM
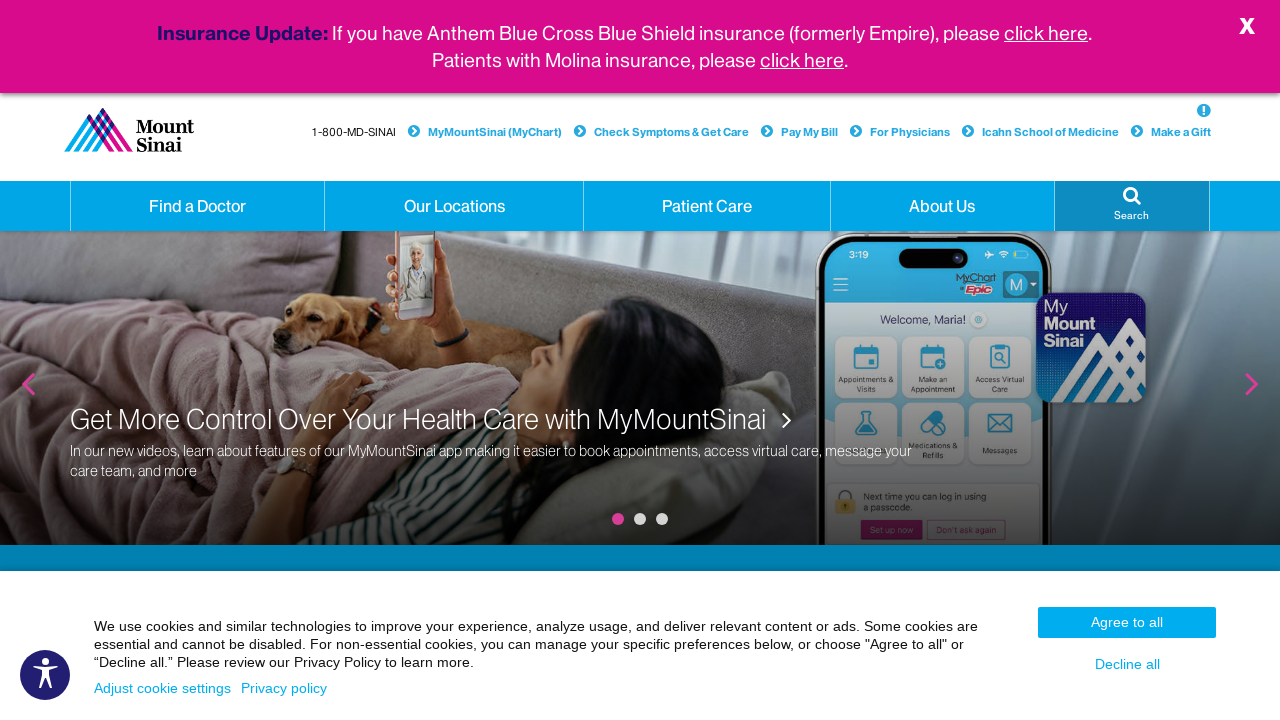

Checked if logo is visible: True
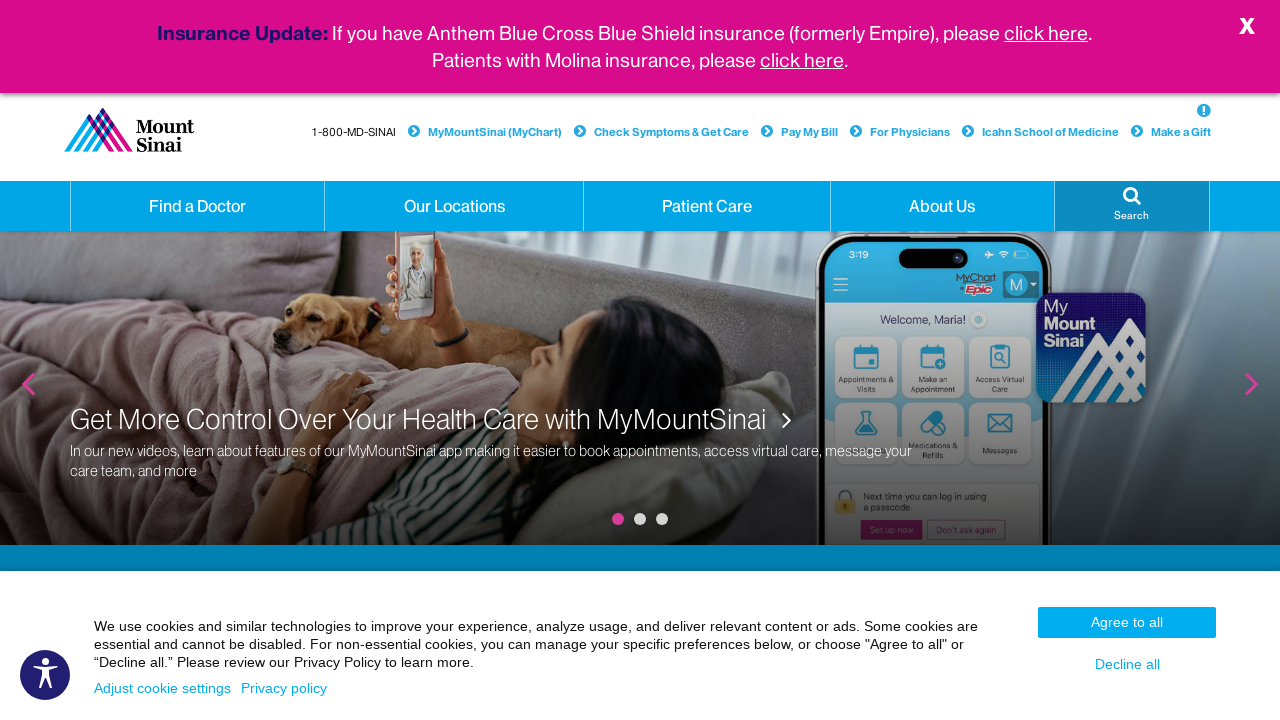

Asserted that logo is displayed on Mount Sinai website
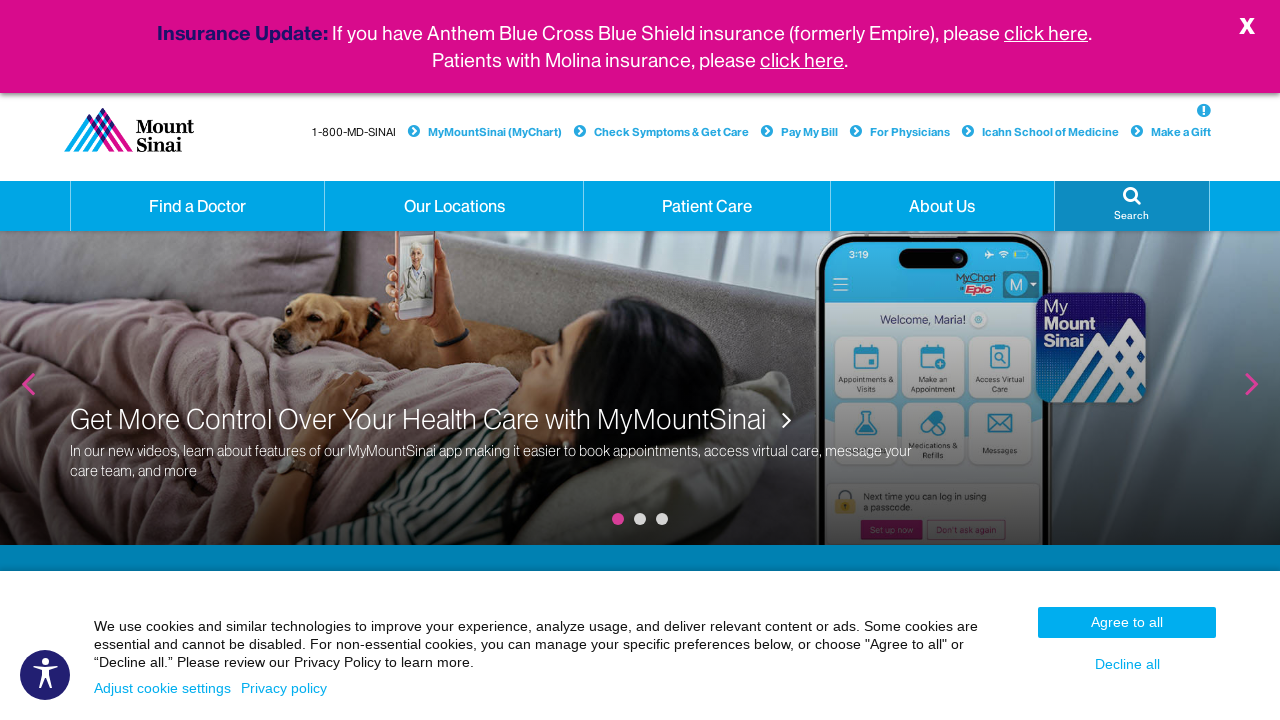

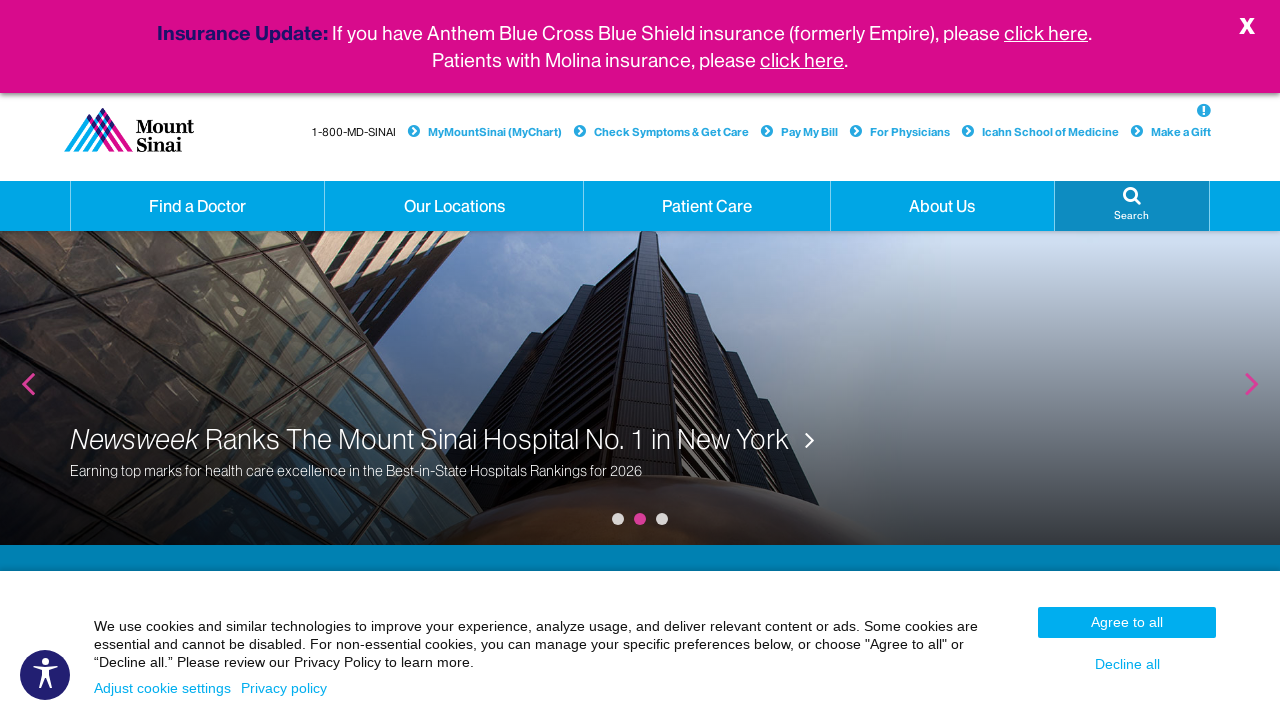